Tests file upload functionality by uploading a file and verifying the success message is displayed

Starting URL: https://the-internet.herokuapp.com/upload

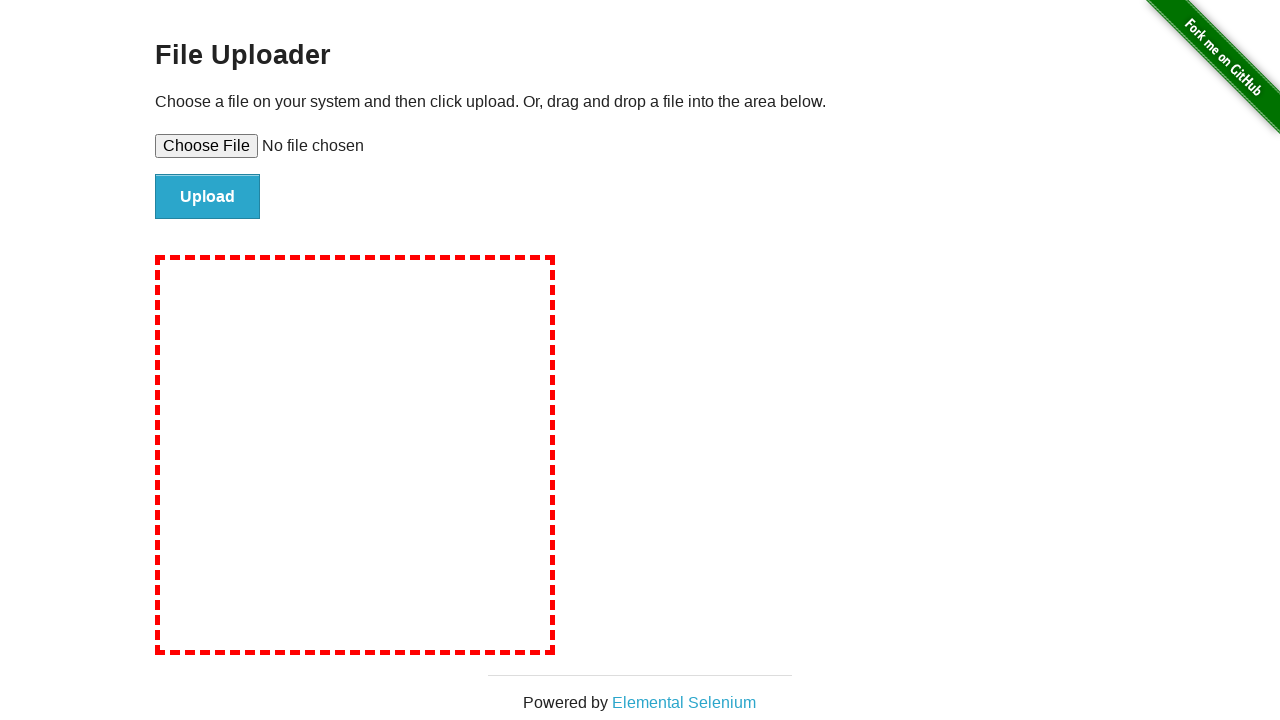

Created temporary test file for upload
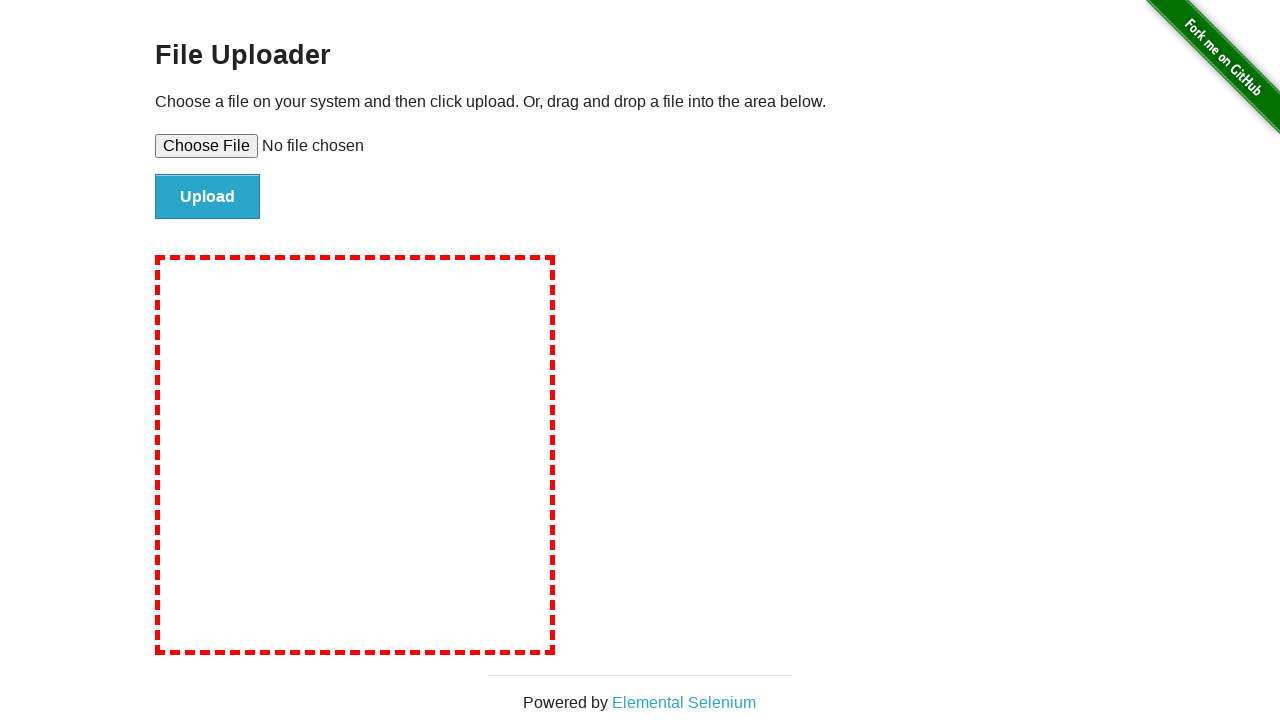

Set input file to temporary test file
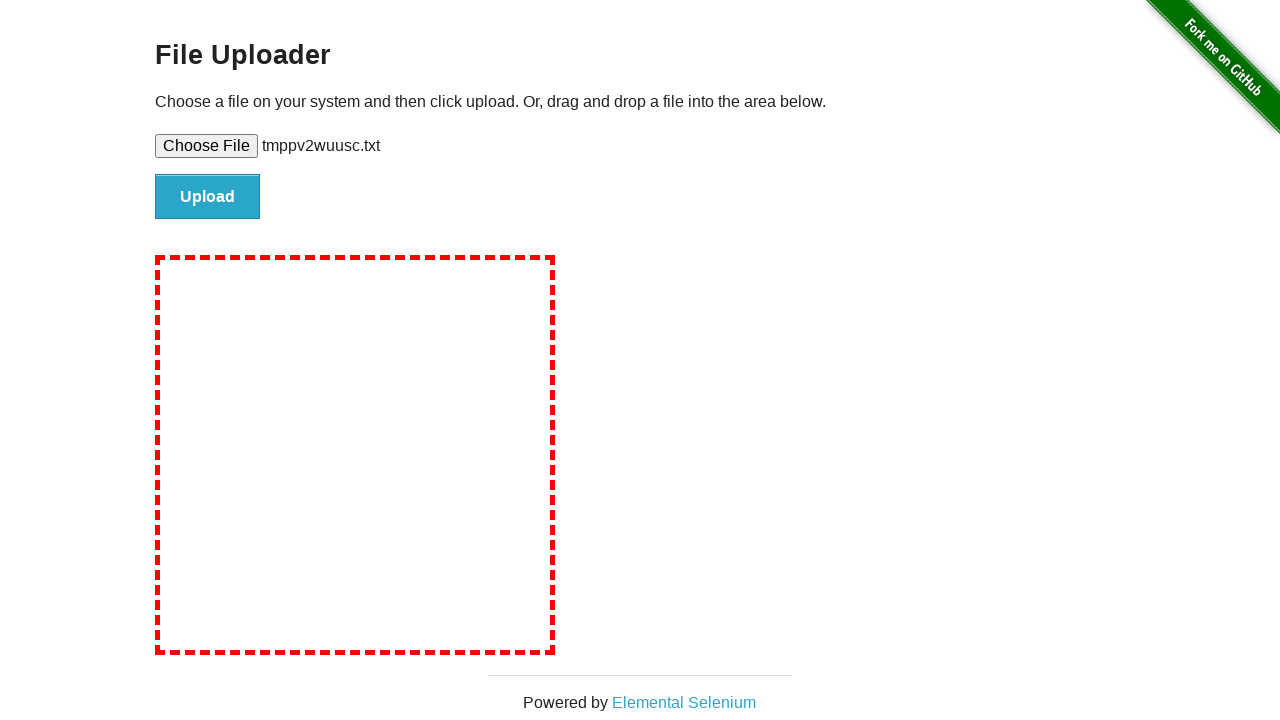

Clicked the file submit button to upload the file at (208, 197) on #file-submit
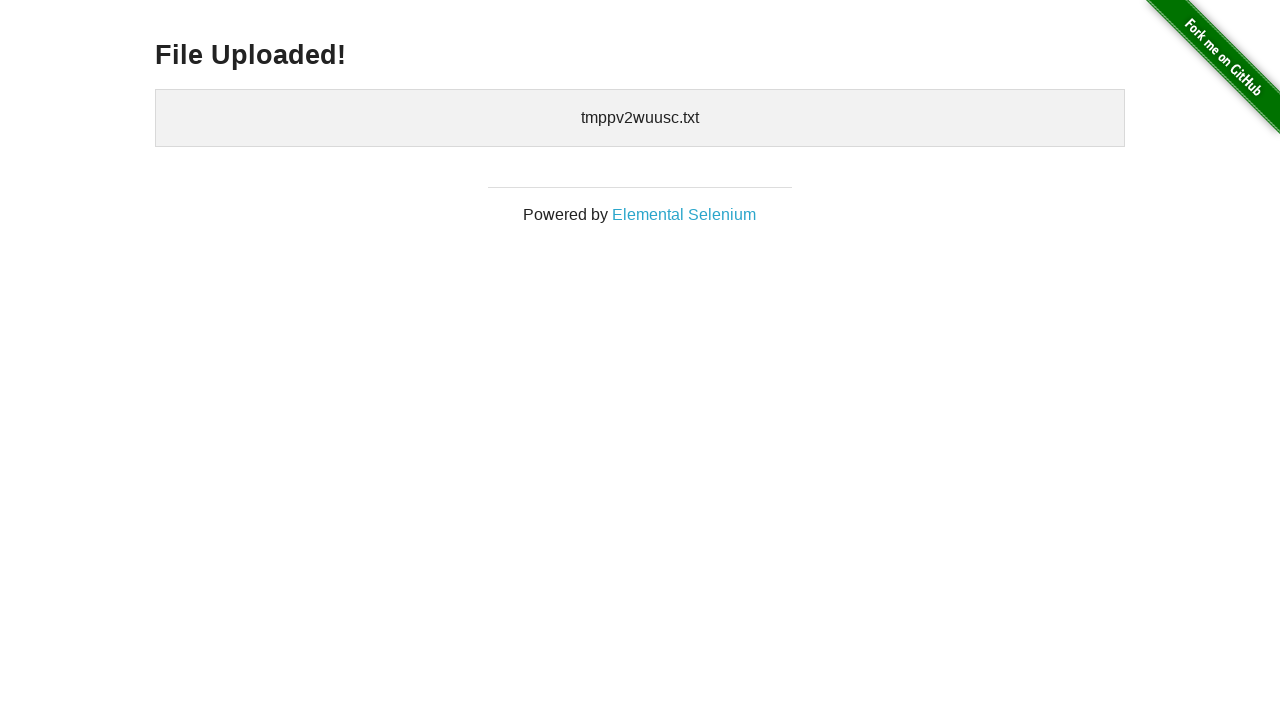

File upload success message appeared
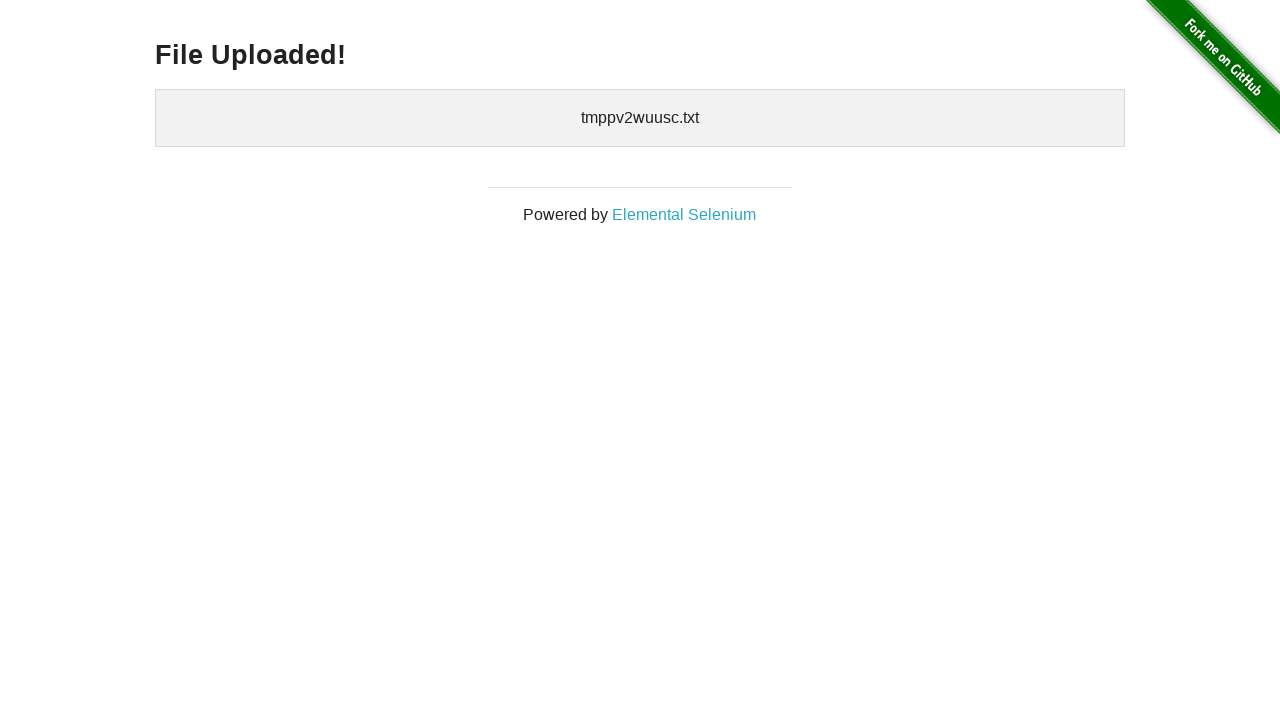

Cleaned up temporary file
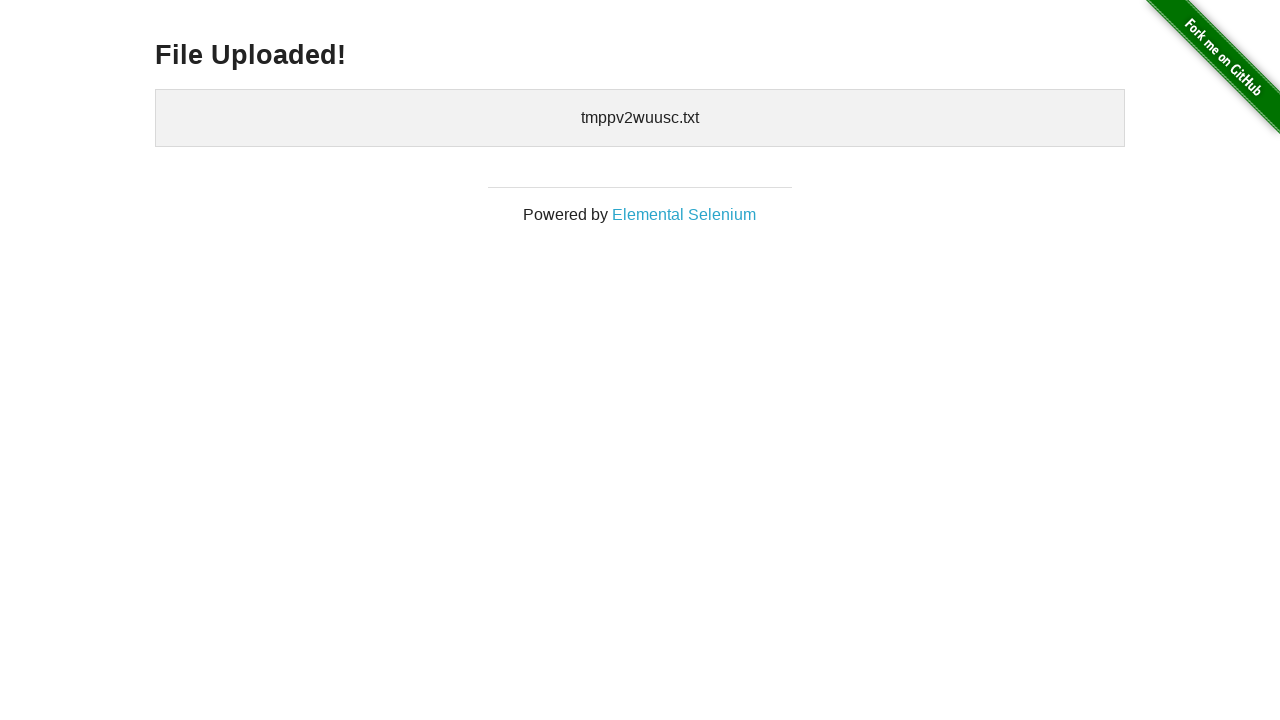

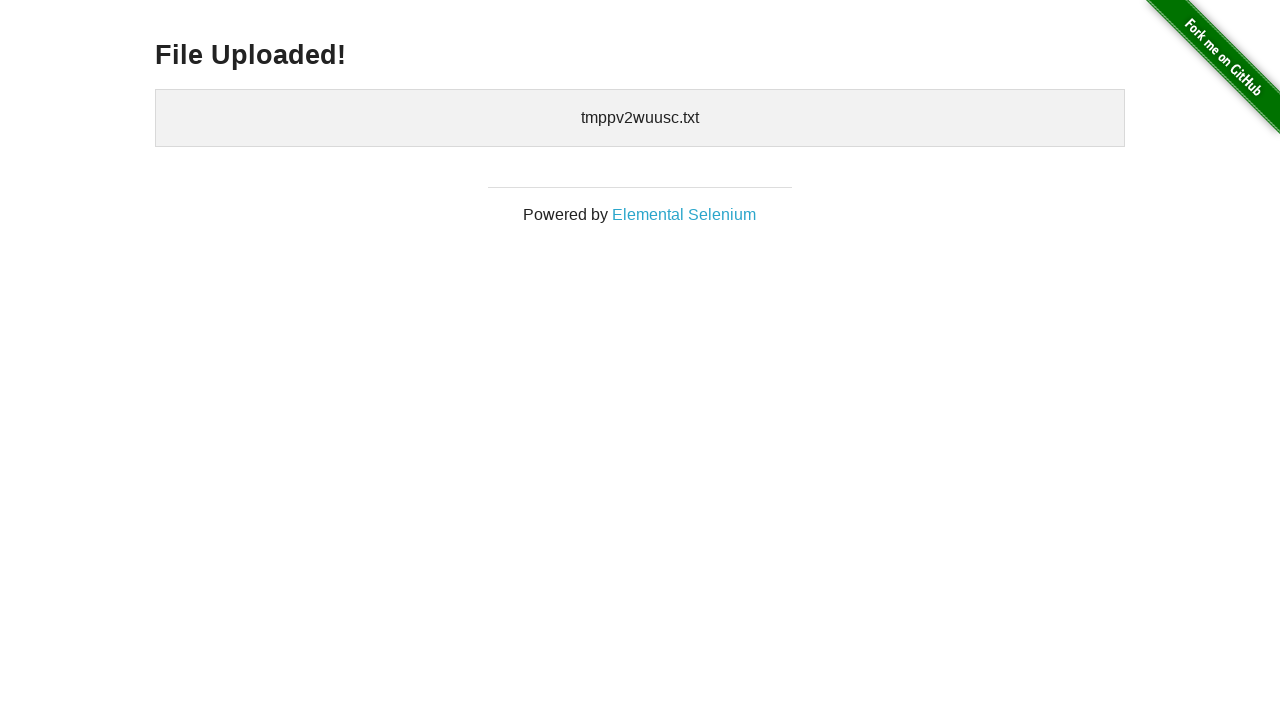